Tests basic HTML form controls including selecting a radio button, checking/unchecking checkboxes, clicking a register button, and navigating via a link to the home page.

Starting URL: https://www.hyrtutorials.com/p/basic-controls.html

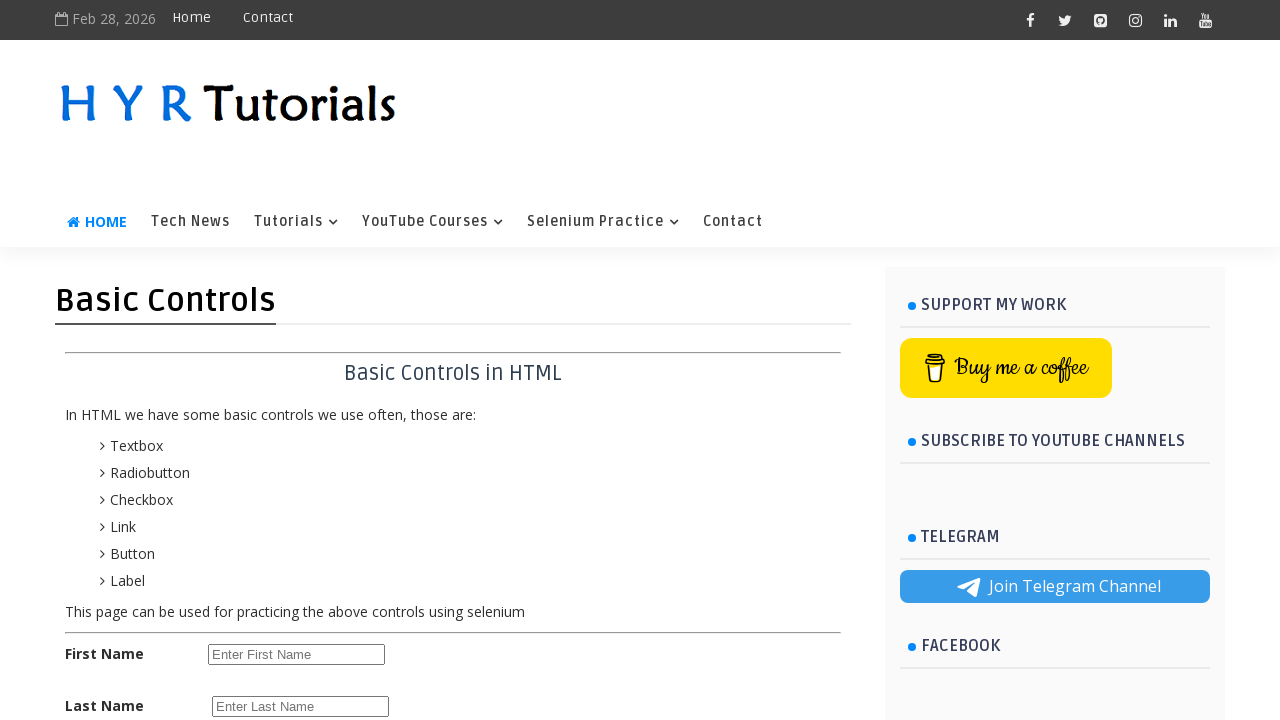

Selected female radio button at (286, 426) on #femalerb
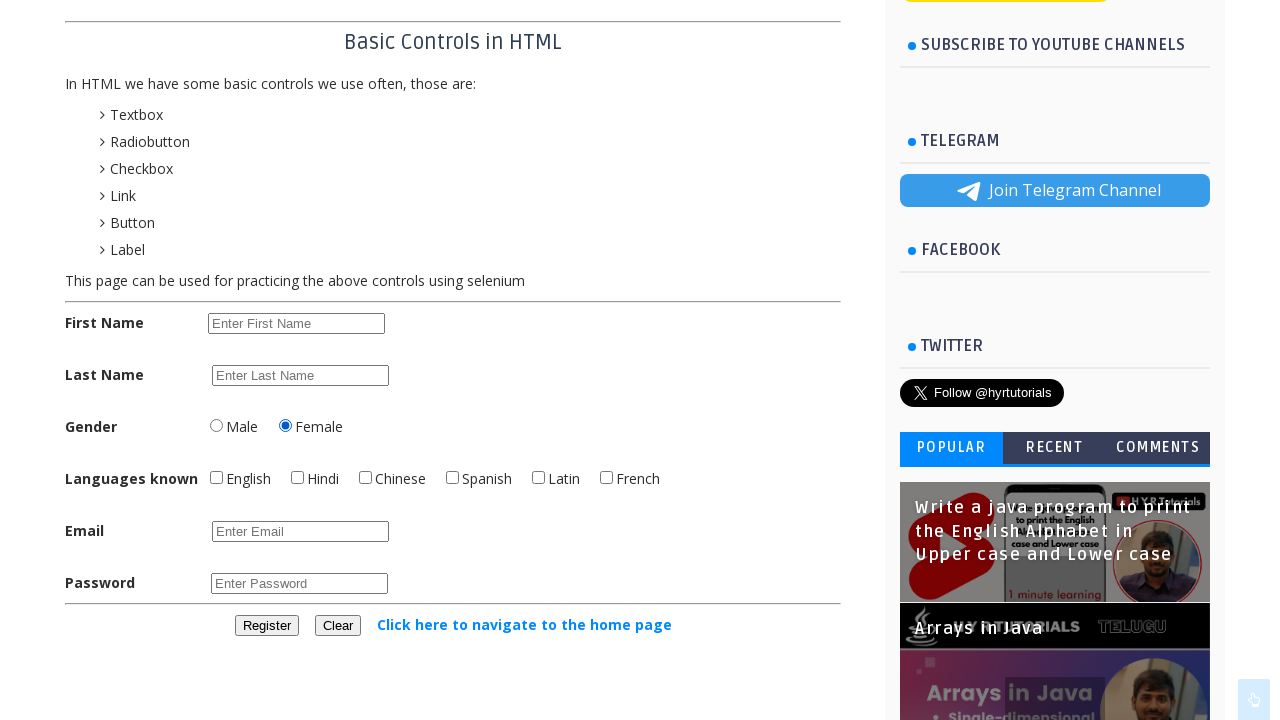

Checked English checkbox at (216, 478) on #englishchbx
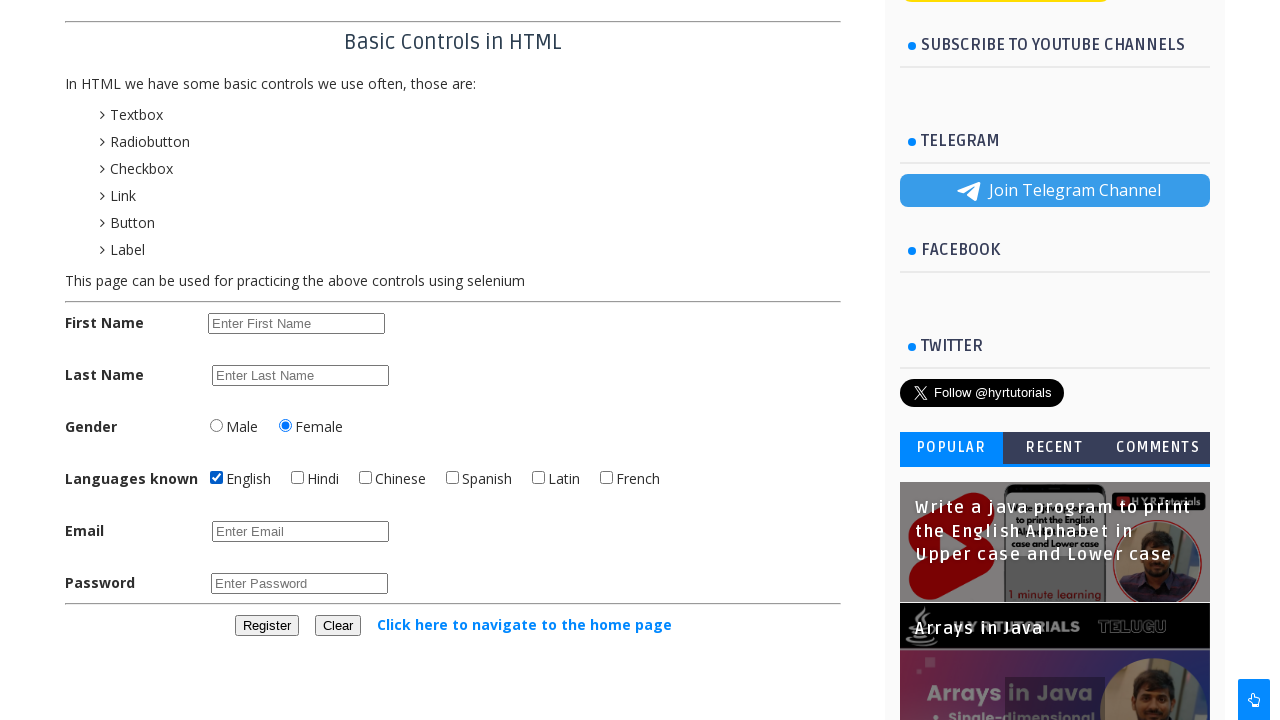

Checked Hindi checkbox at (298, 478) on #hindichbx
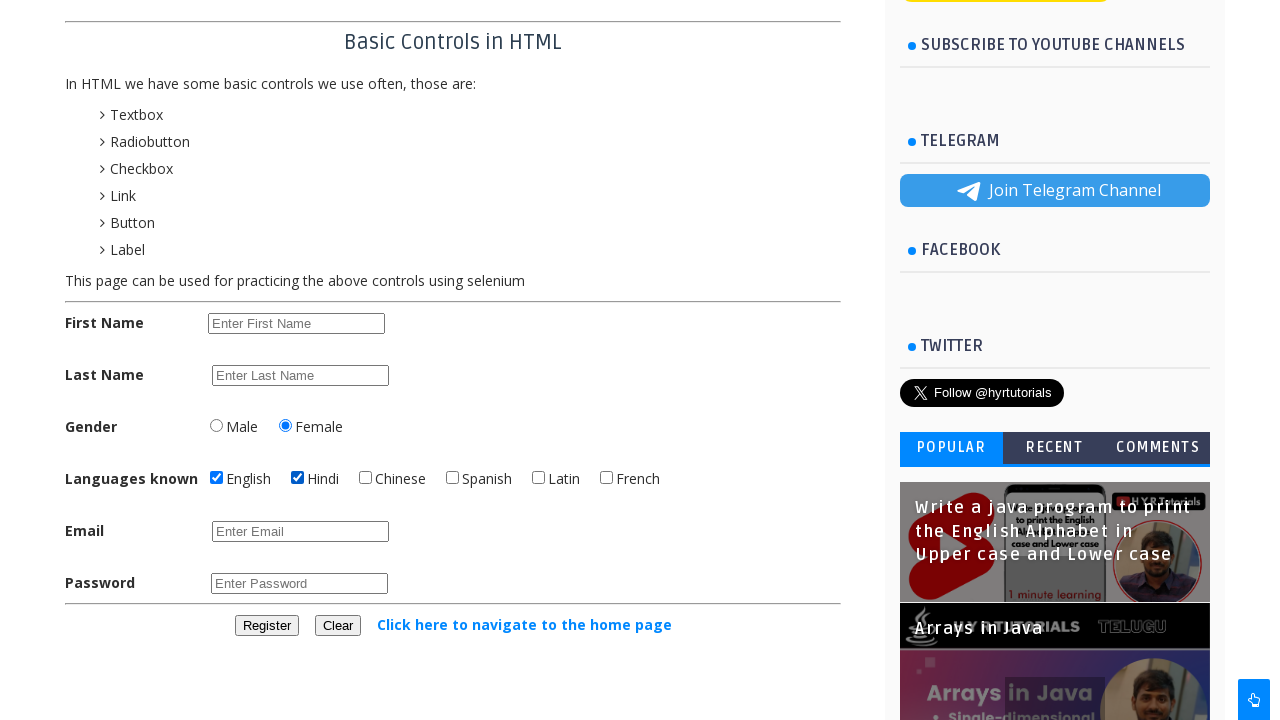

Unchecked Hindi checkbox at (298, 478) on #hindichbx
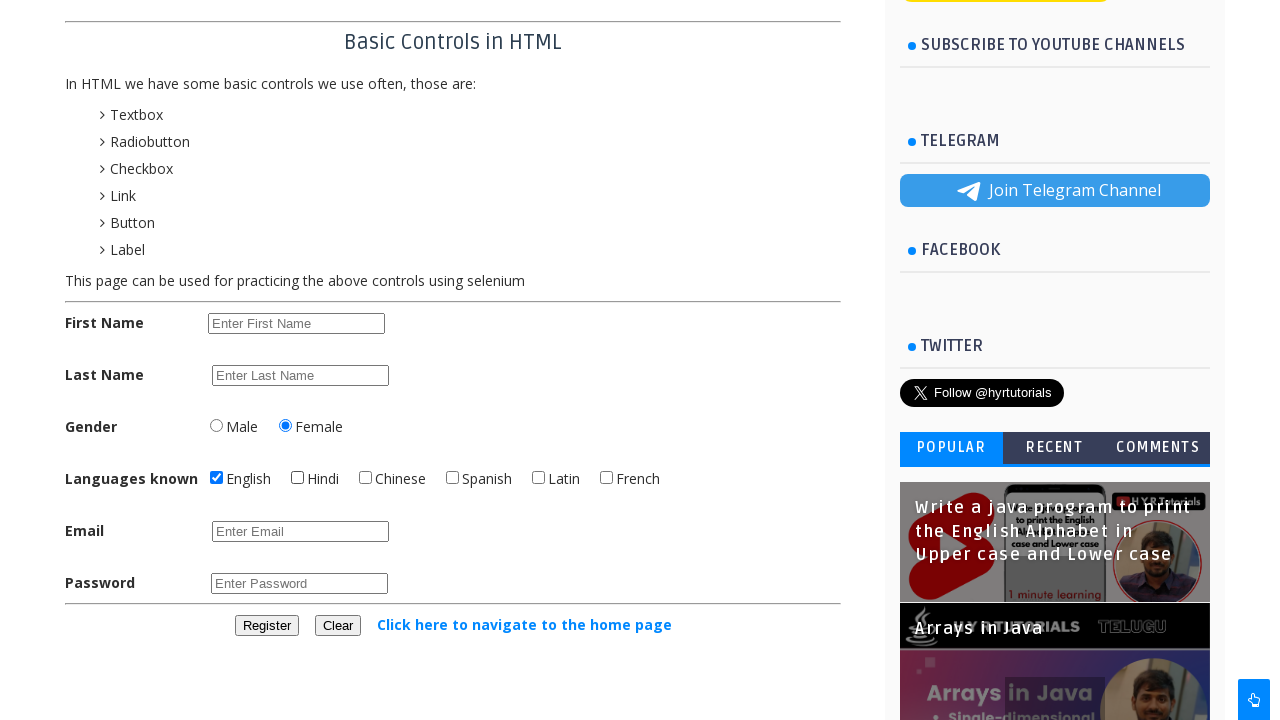

Clicked register button at (266, 626) on #registerbtn
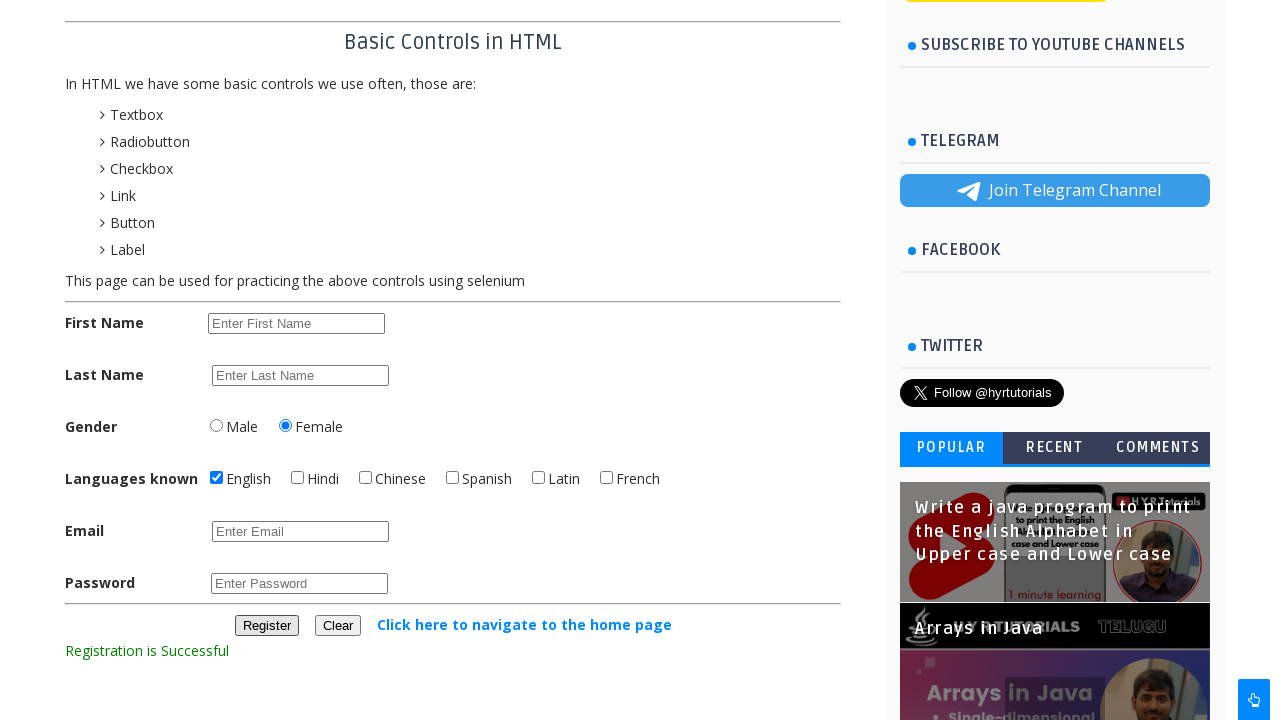

Registration confirmation message appeared
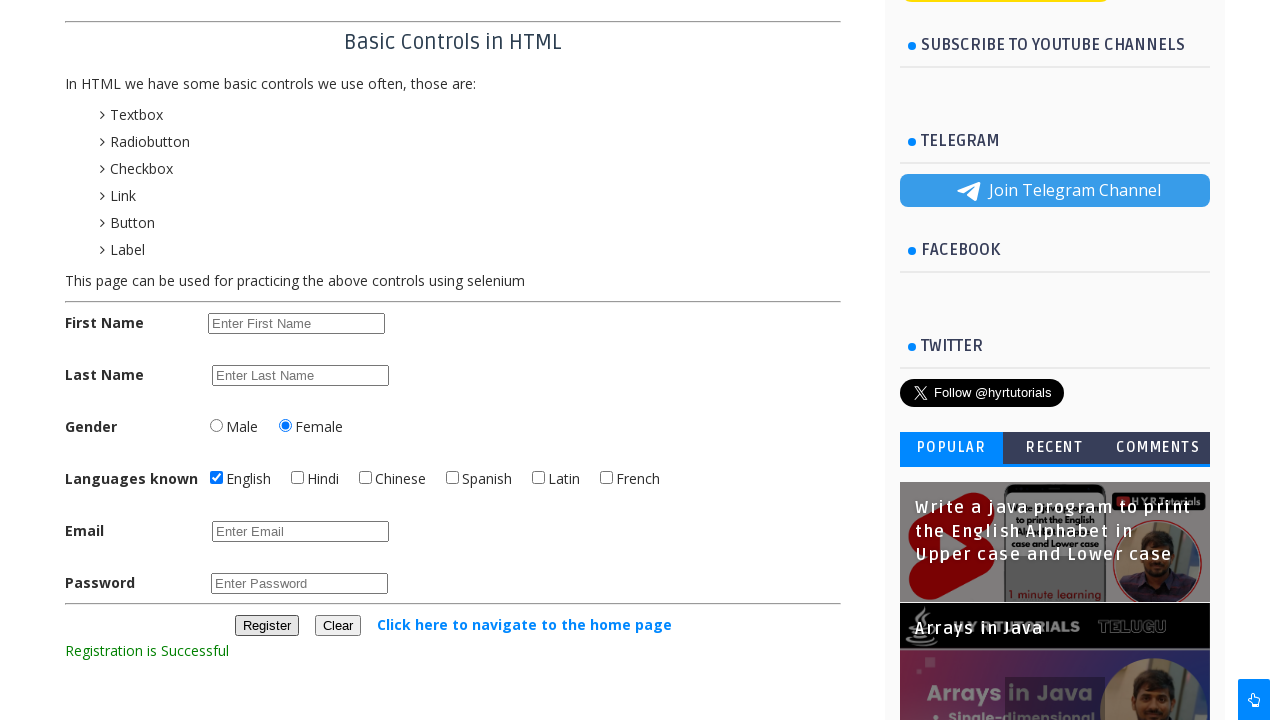

Clicked link to navigate to home page at (524, 624) on text=Click here to navigate to the home page
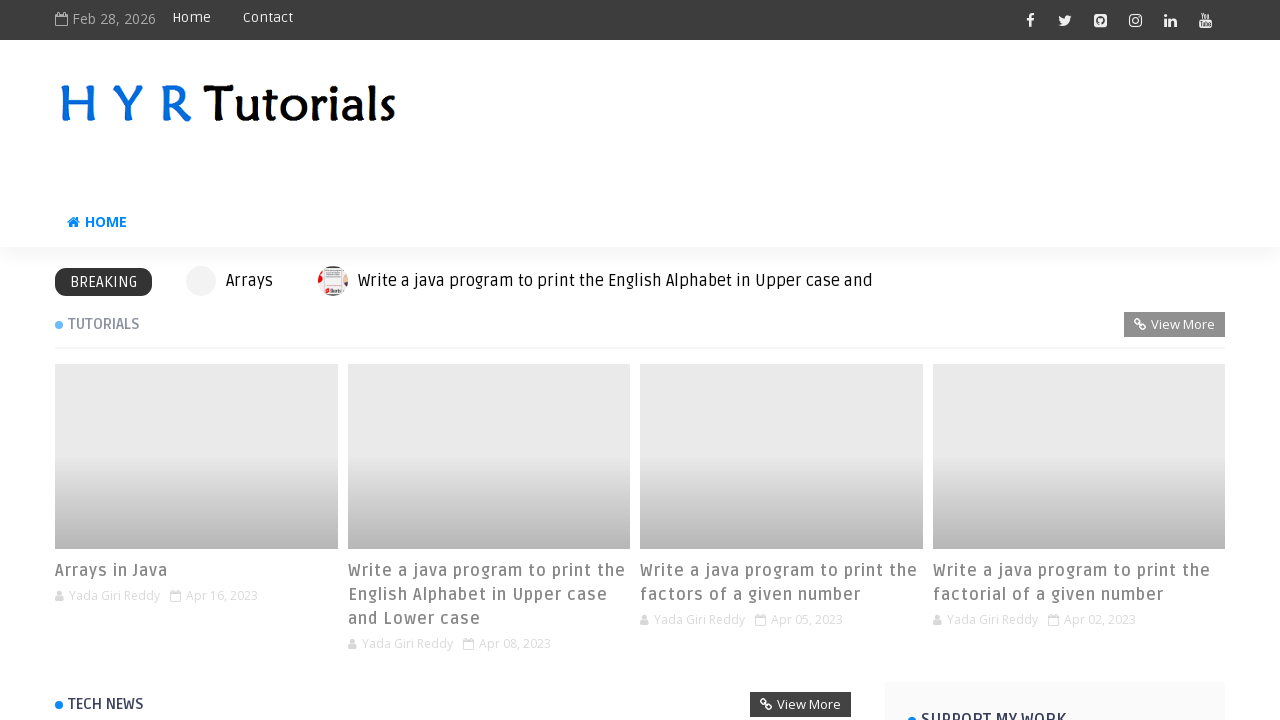

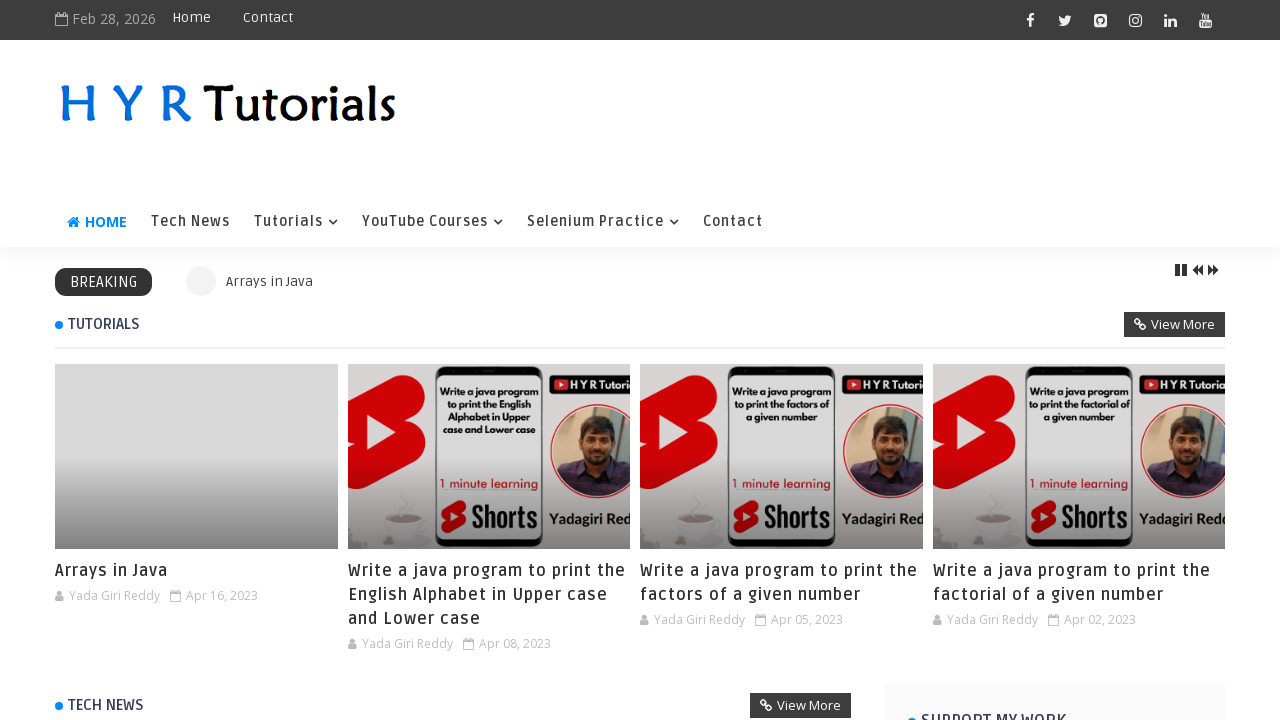